Tests the Calley auto-dialer page by resizing the viewport to various common screen resolutions to verify responsive design

Starting URL: https://www.getcalley.com/best-auto-dialer-app/

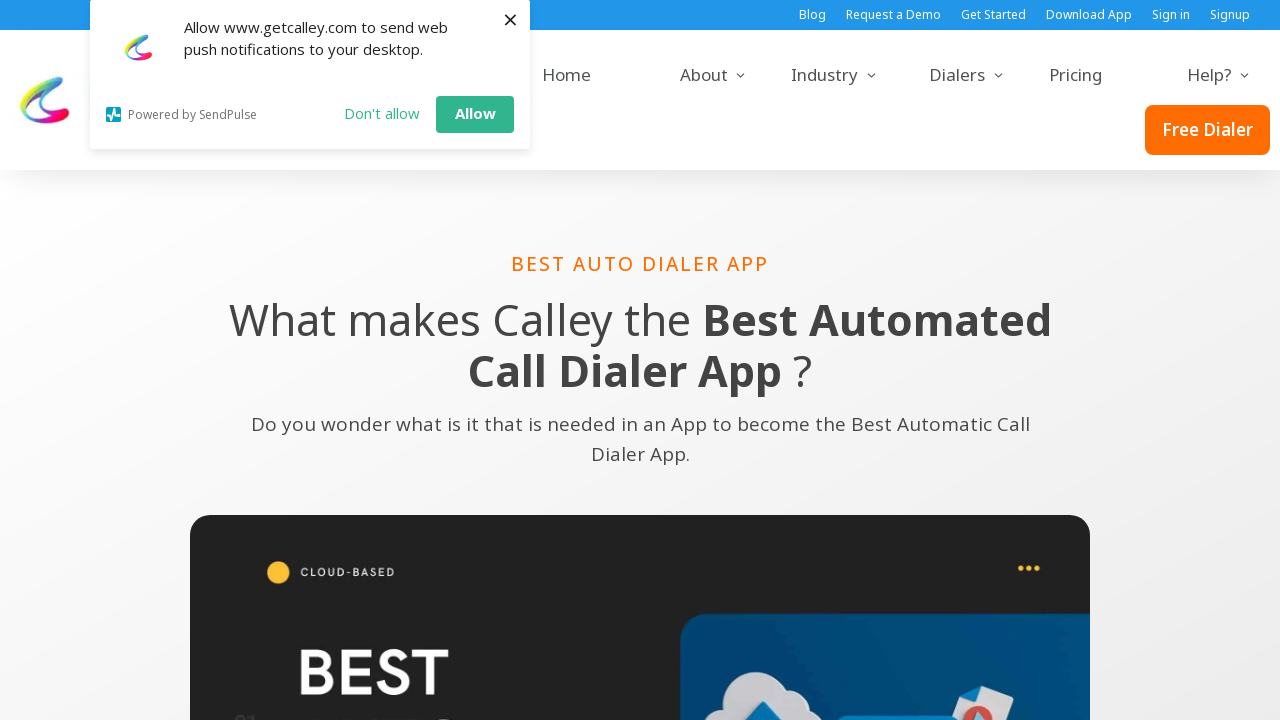

Resized viewport to 1920x1080 resolution
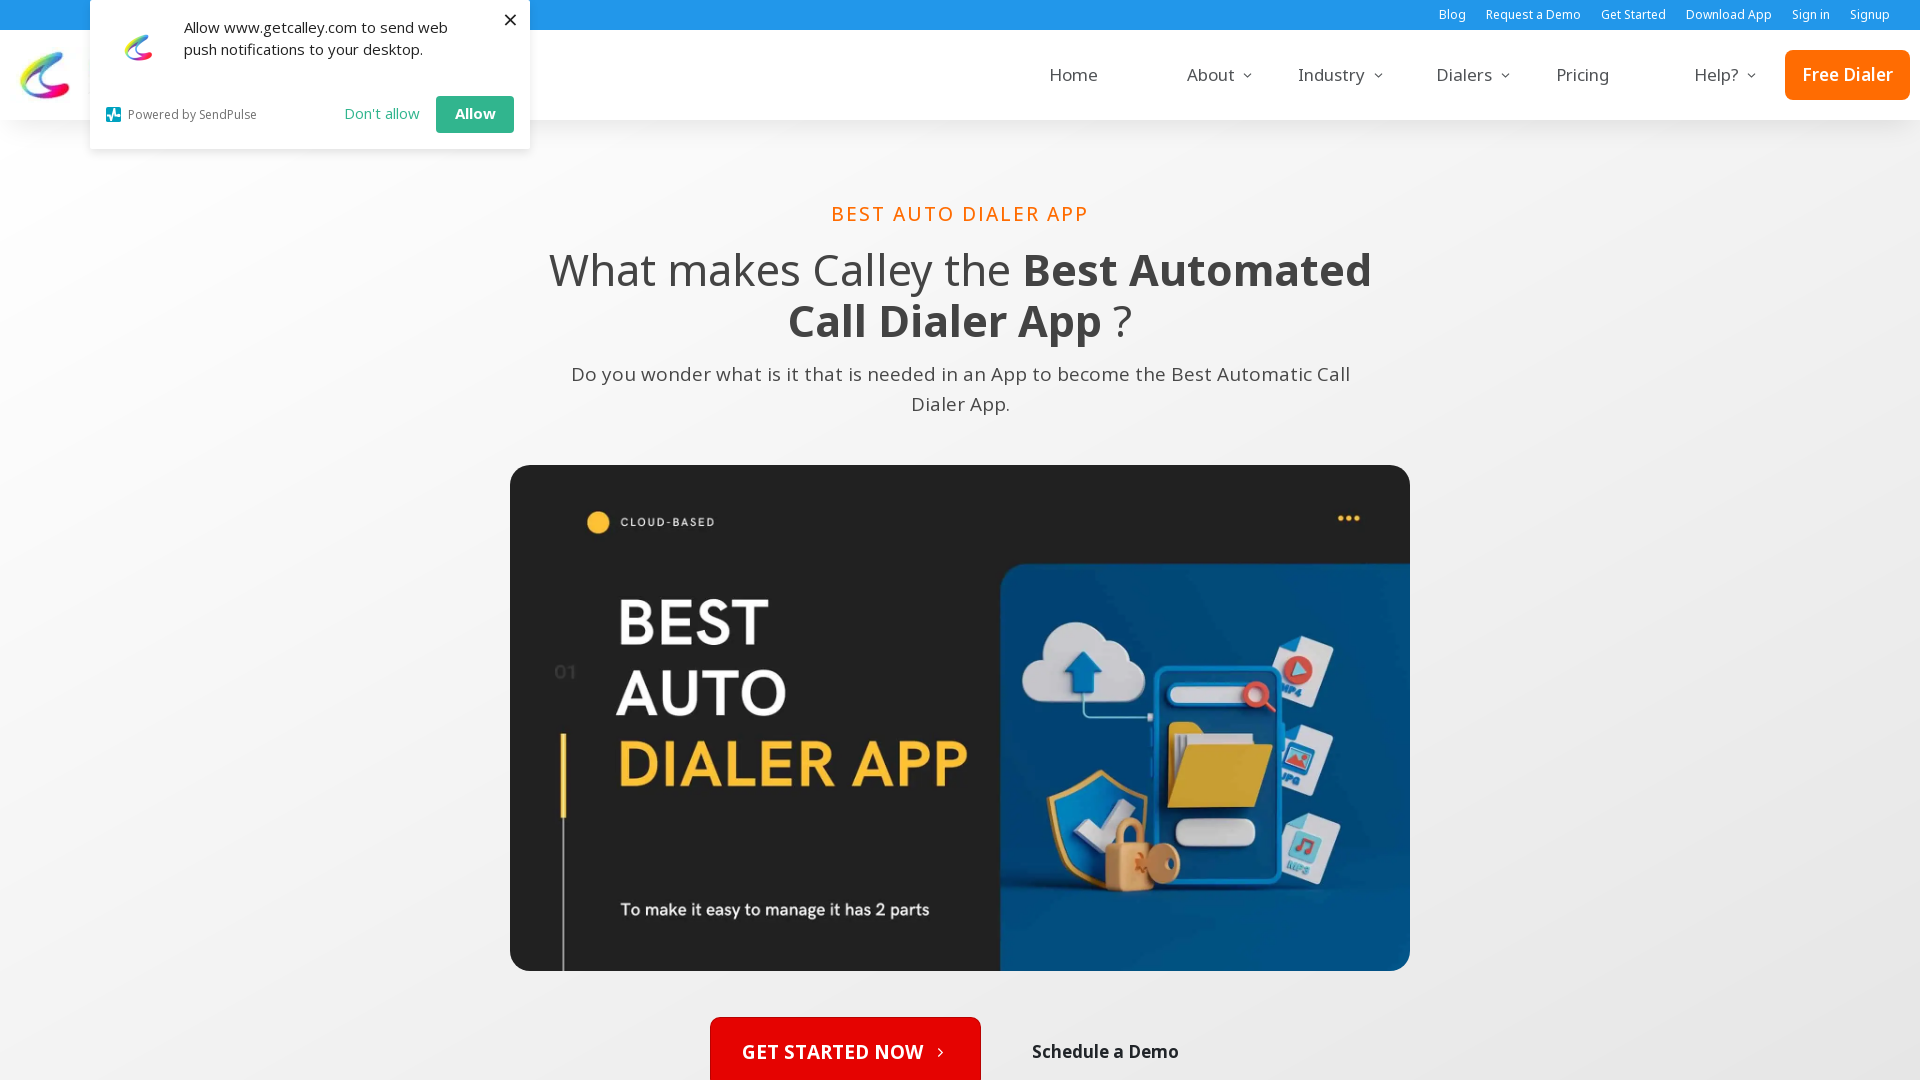

Waited 500ms for responsive layout adjustments at 1920x1080 resolution
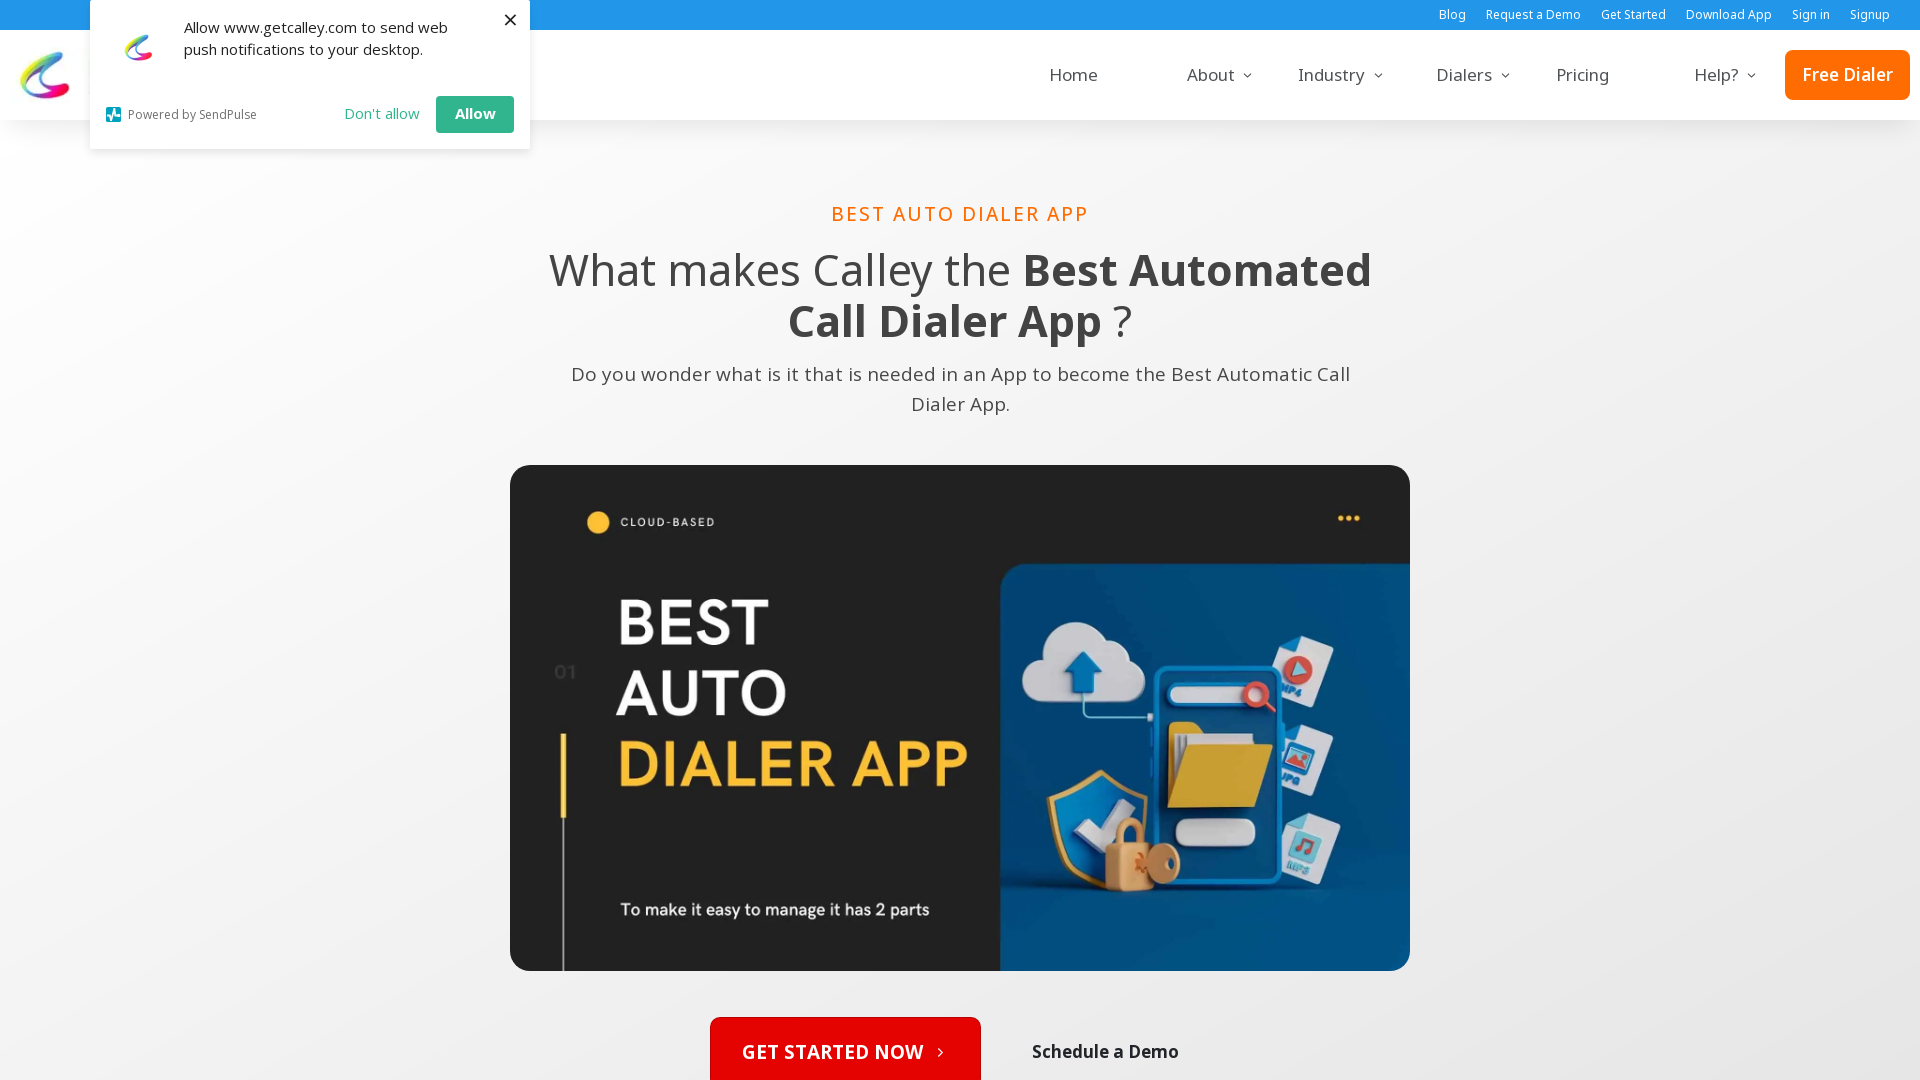

Resized viewport to 1366x768 resolution
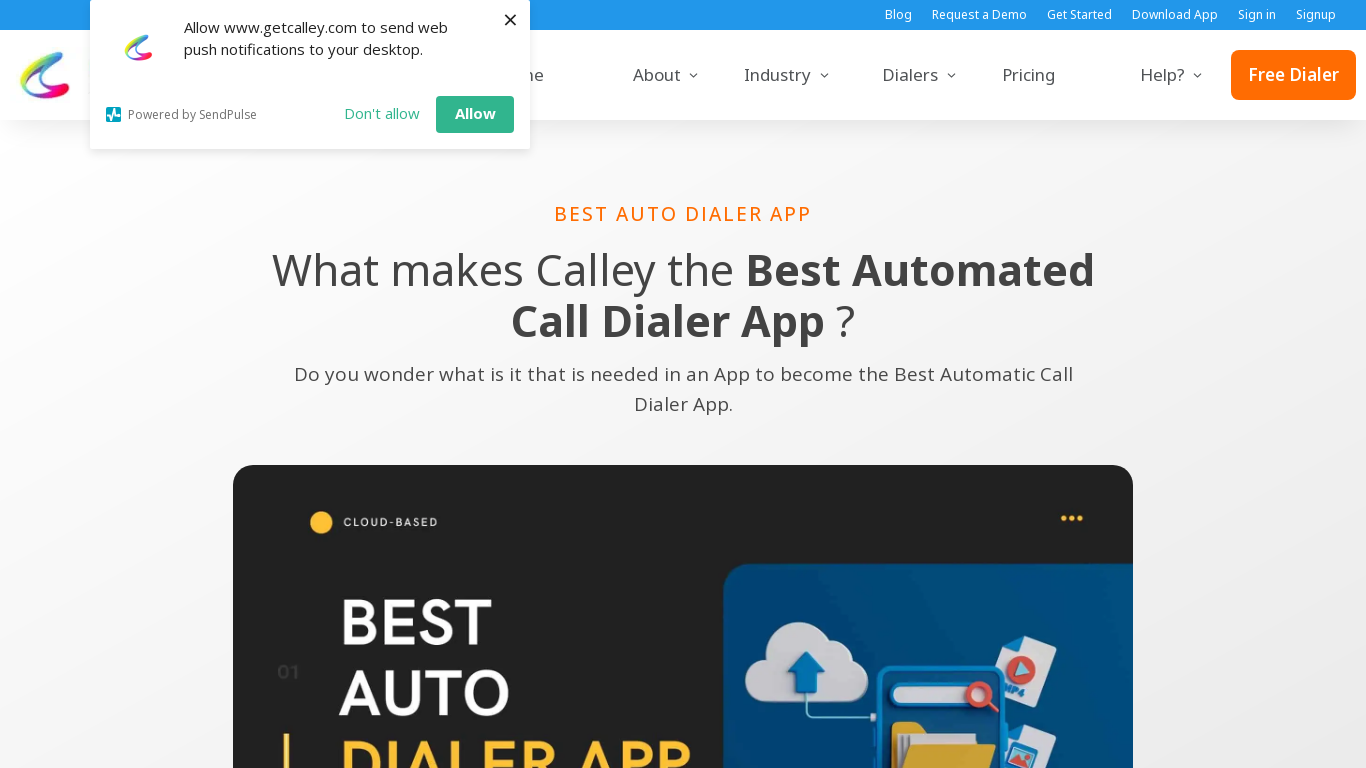

Waited 500ms for responsive layout adjustments at 1366x768 resolution
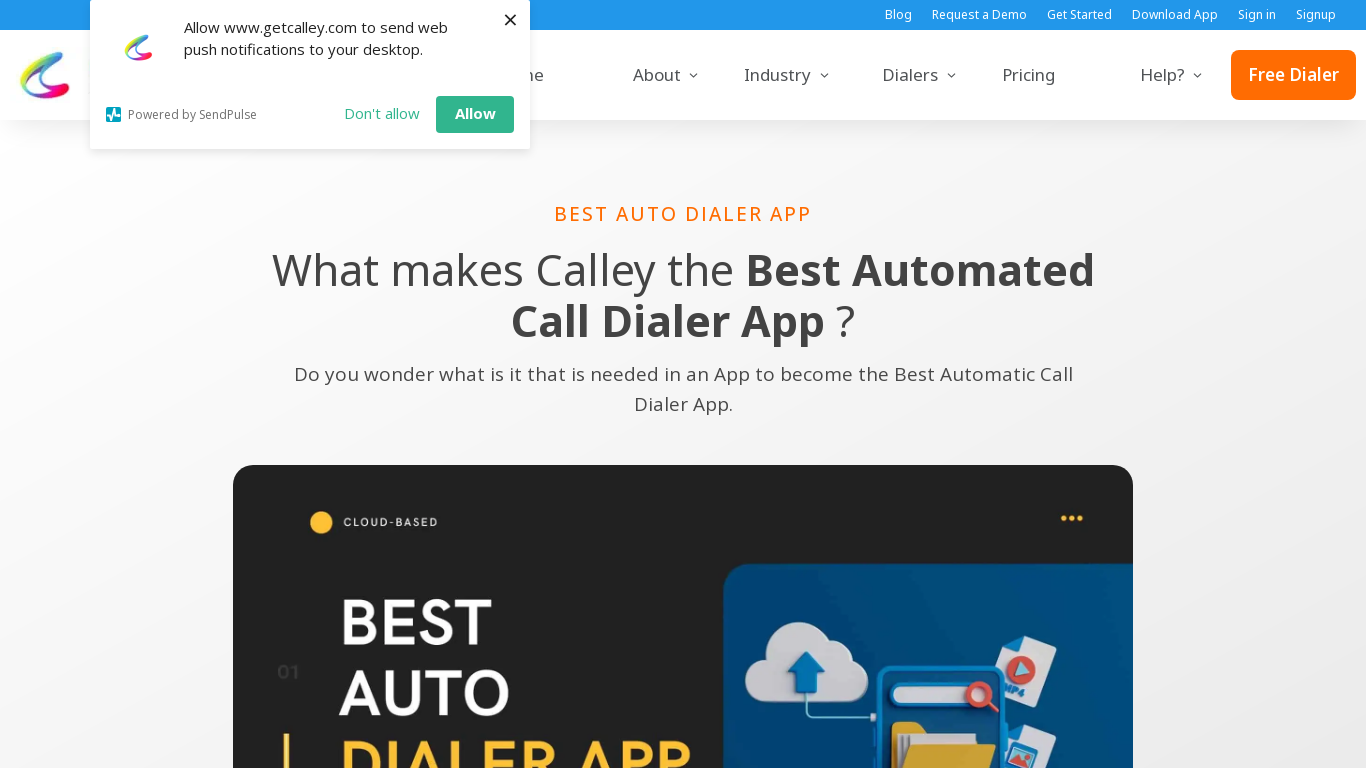

Resized viewport to 1536x864 resolution
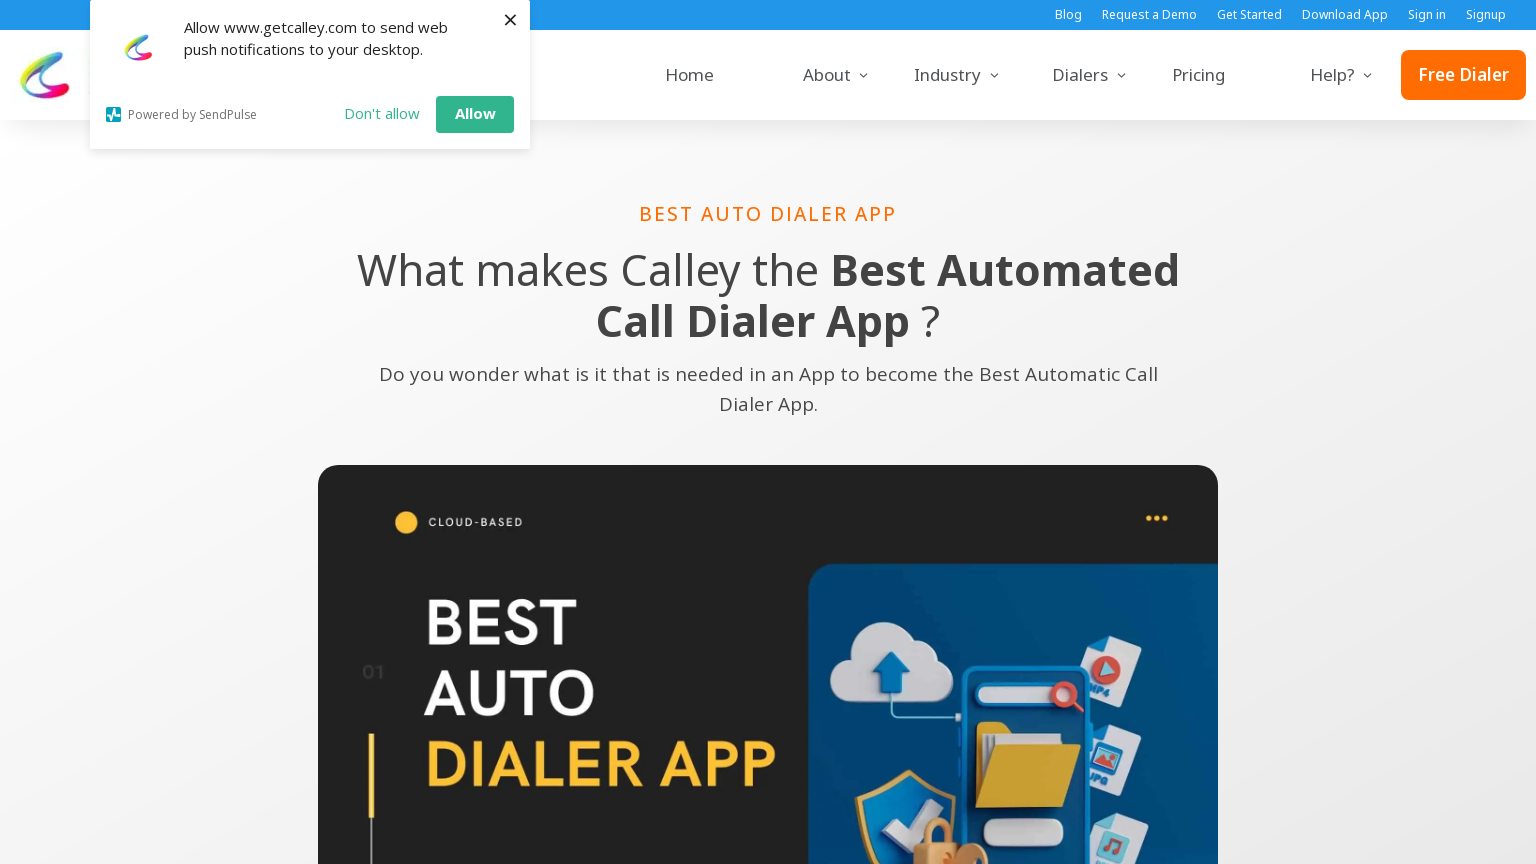

Waited 500ms for responsive layout adjustments at 1536x864 resolution
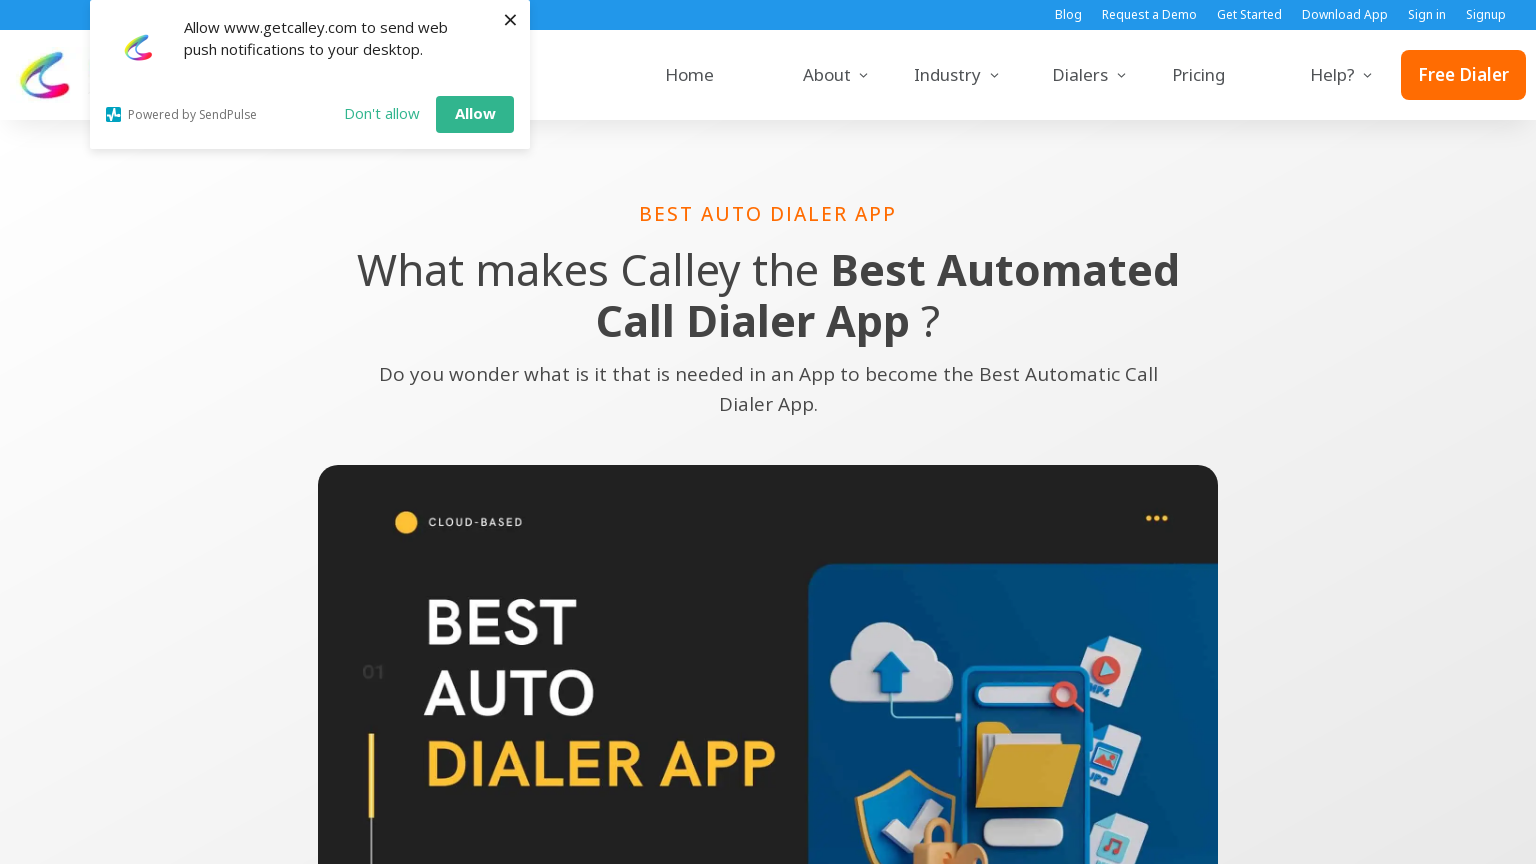

Resized viewport to 360x640 resolution
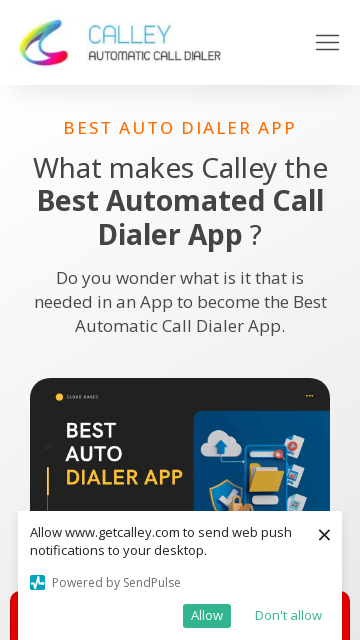

Waited 500ms for responsive layout adjustments at 360x640 resolution
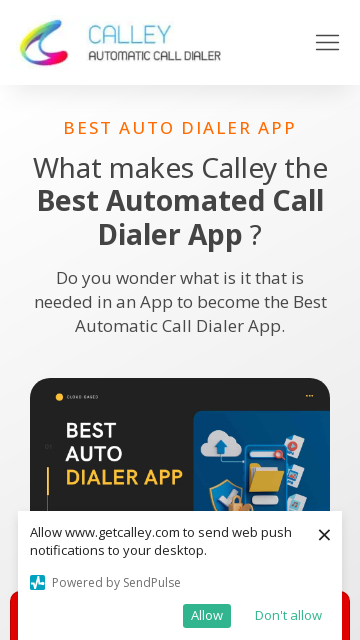

Resized viewport to 414x896 resolution
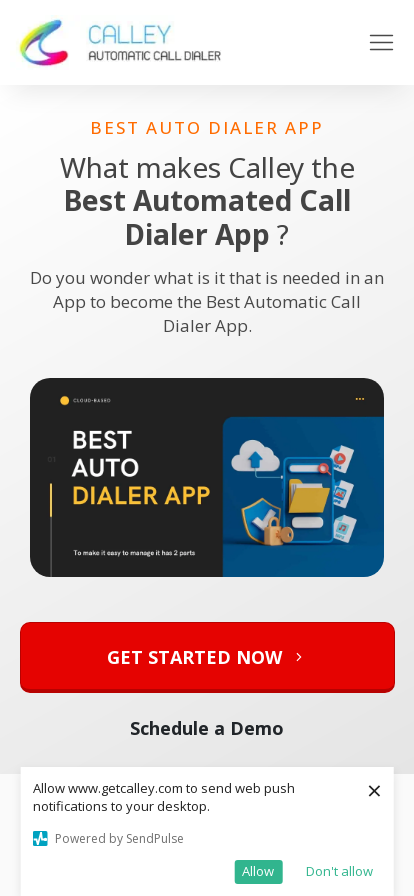

Waited 500ms for responsive layout adjustments at 414x896 resolution
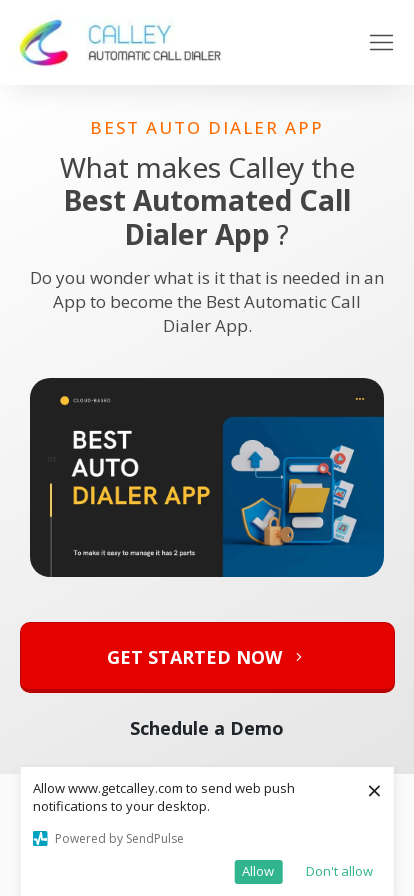

Resized viewport to 375x667 resolution
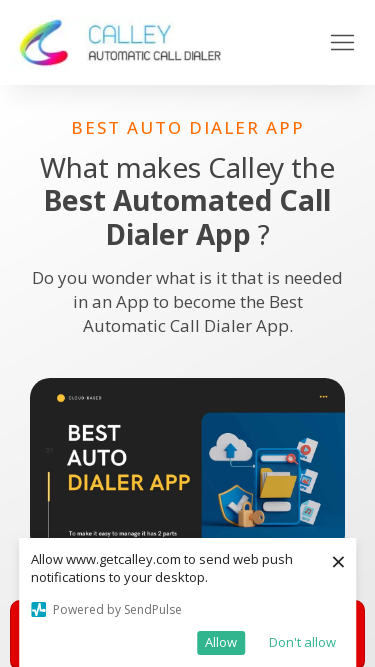

Waited 500ms for responsive layout adjustments at 375x667 resolution
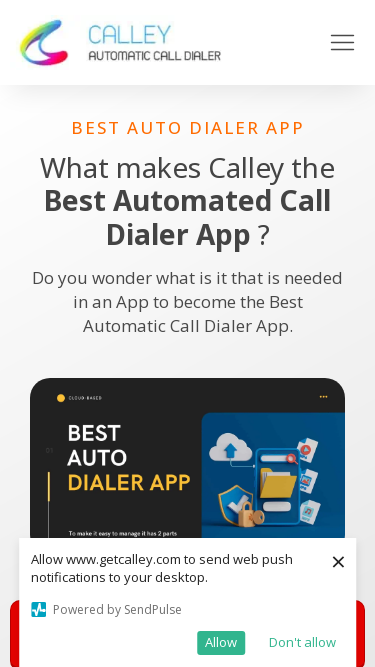

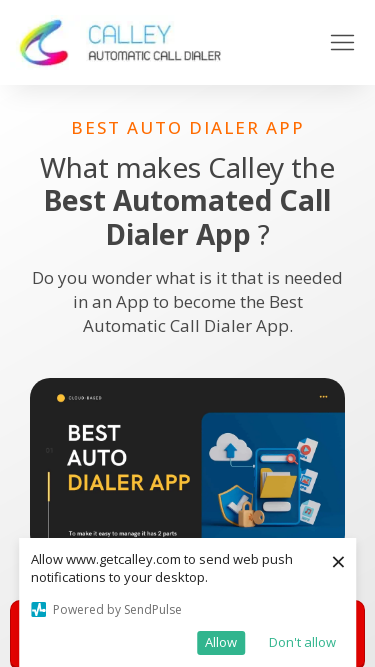